Navigates to a homepage and retrieves the page title and current URL

Starting URL: https://acctabootcamp.github.io/site/index2.html

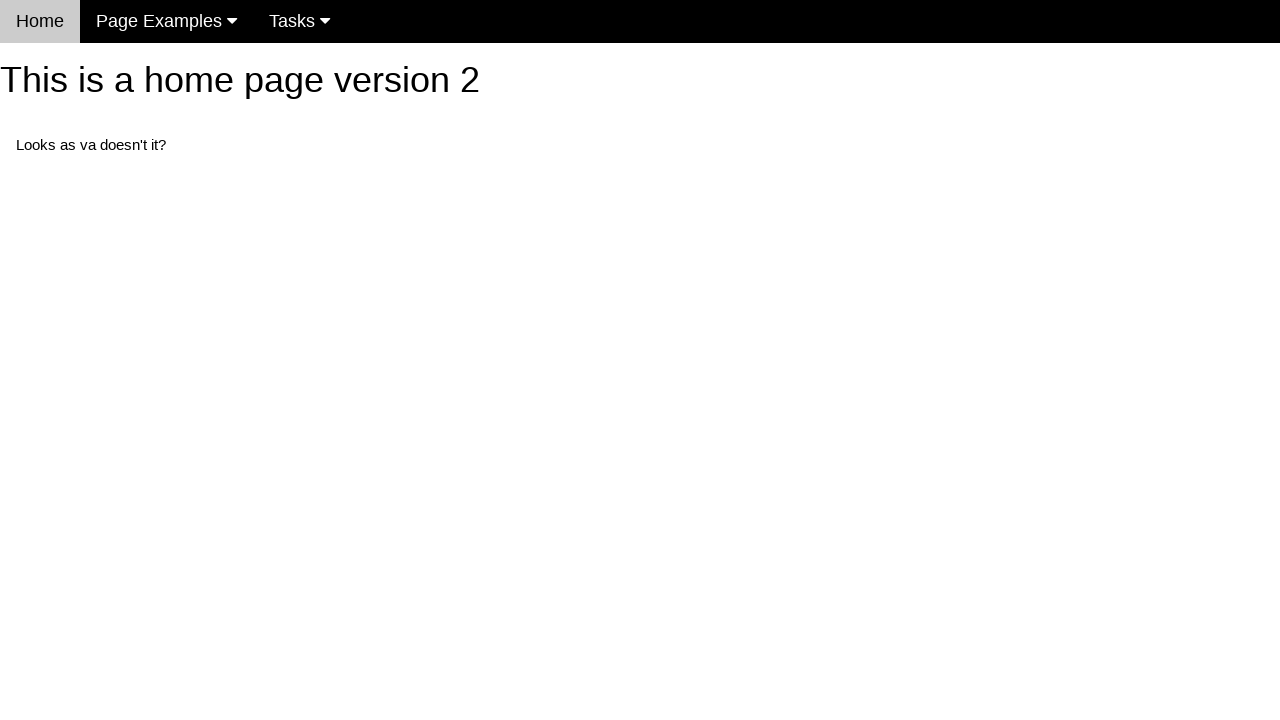

Navigated to homepage at https://acctabootcamp.github.io/site/index2.html
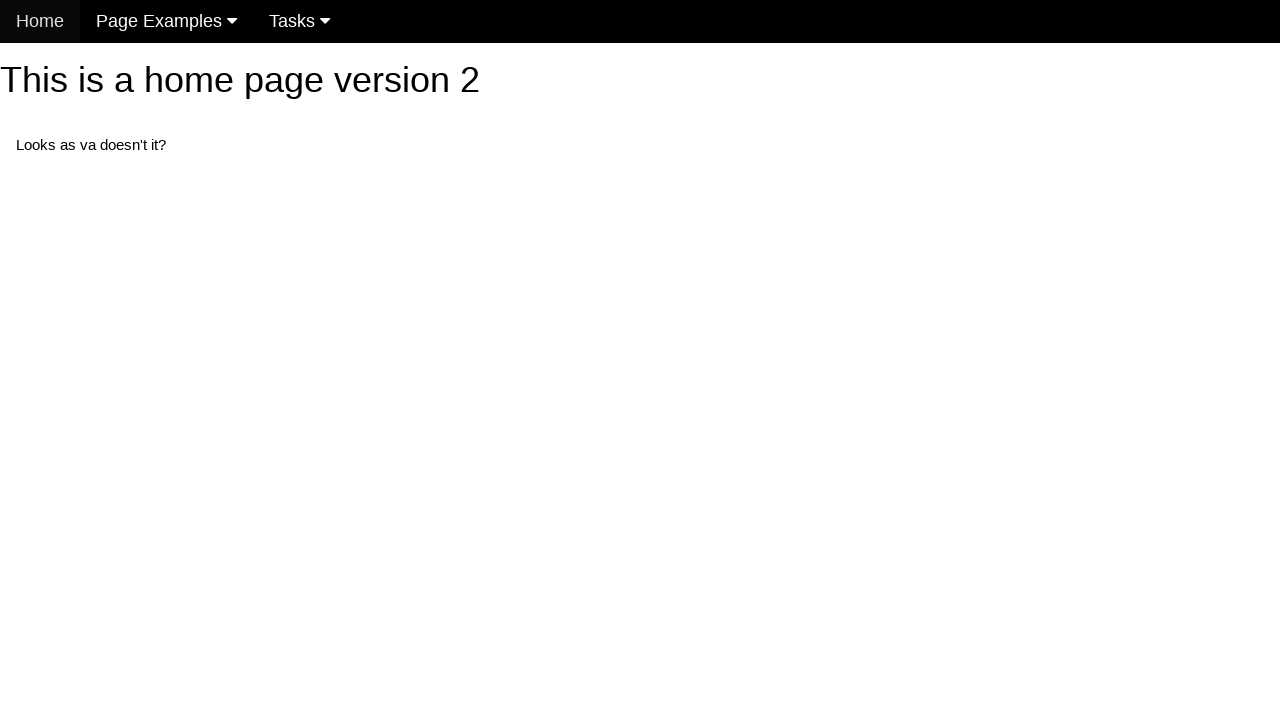

Retrieved page title
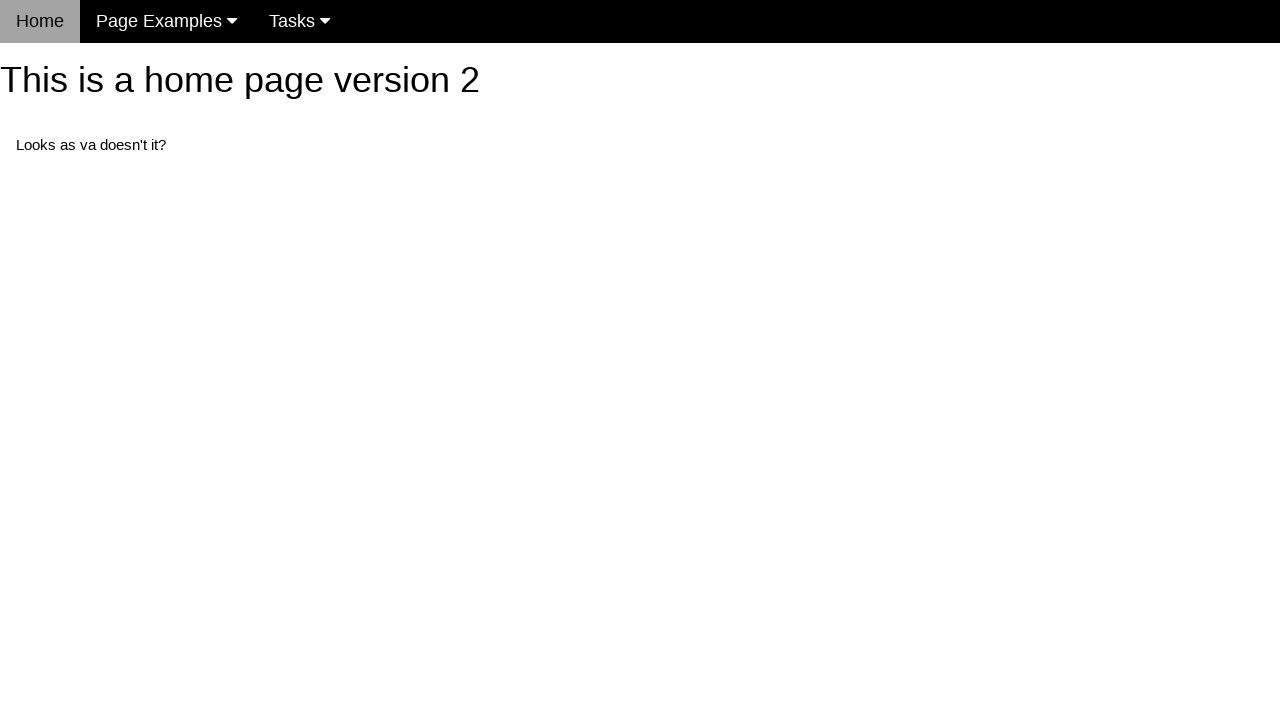

Retrieved current URL
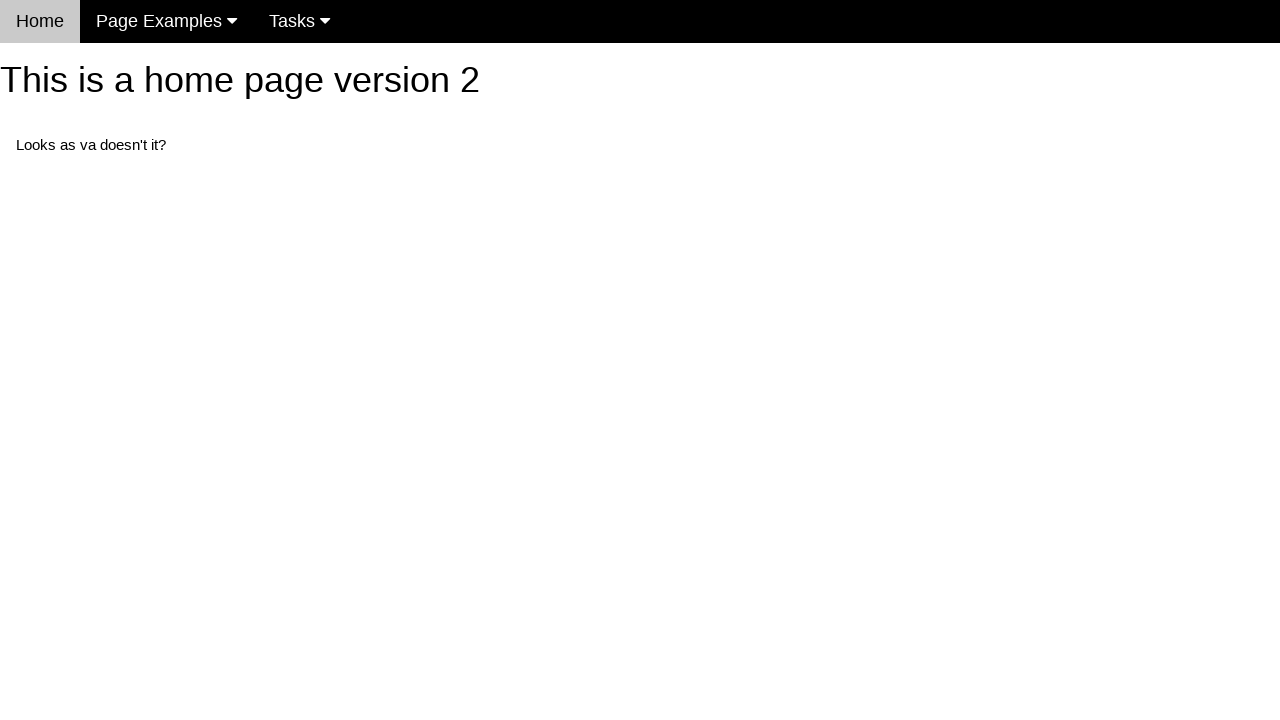

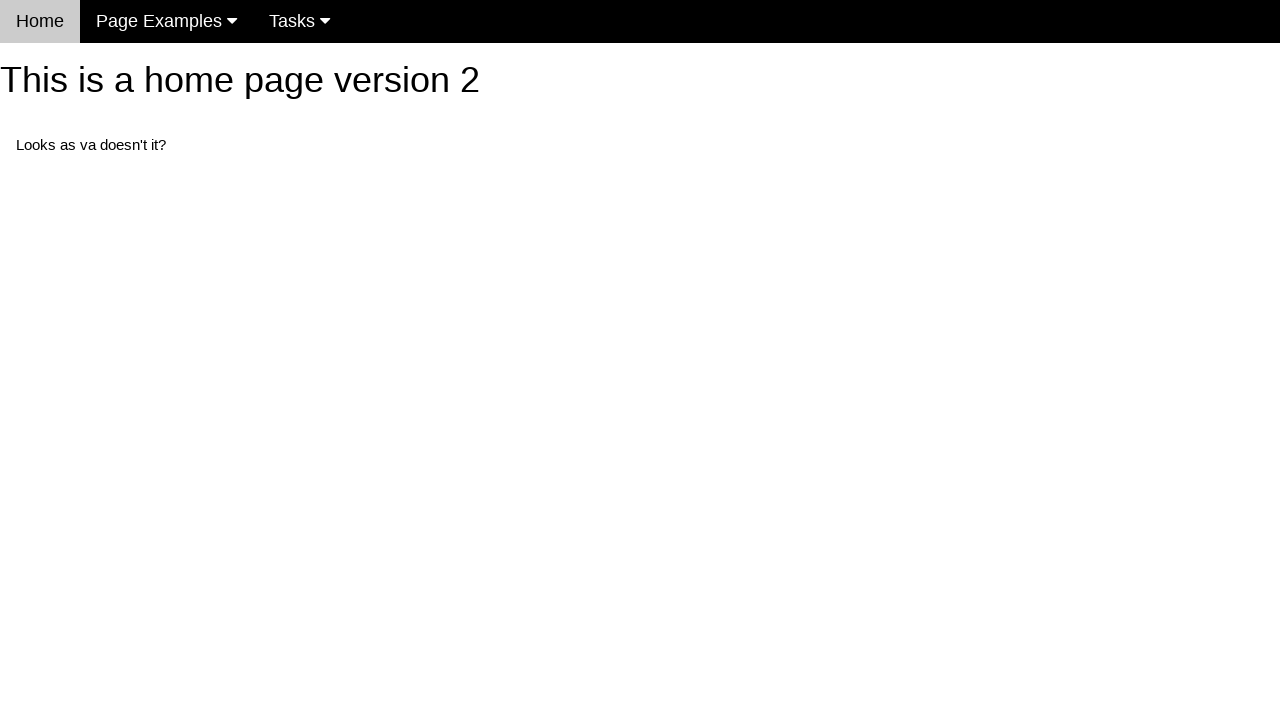